Tests filling out multiple form fields on an XPath practice page, including favorite books and family tree inputs using various XPath locator strategies

Starting URL: https://www.syntaxprojects.com/advanceXpath-homework.php

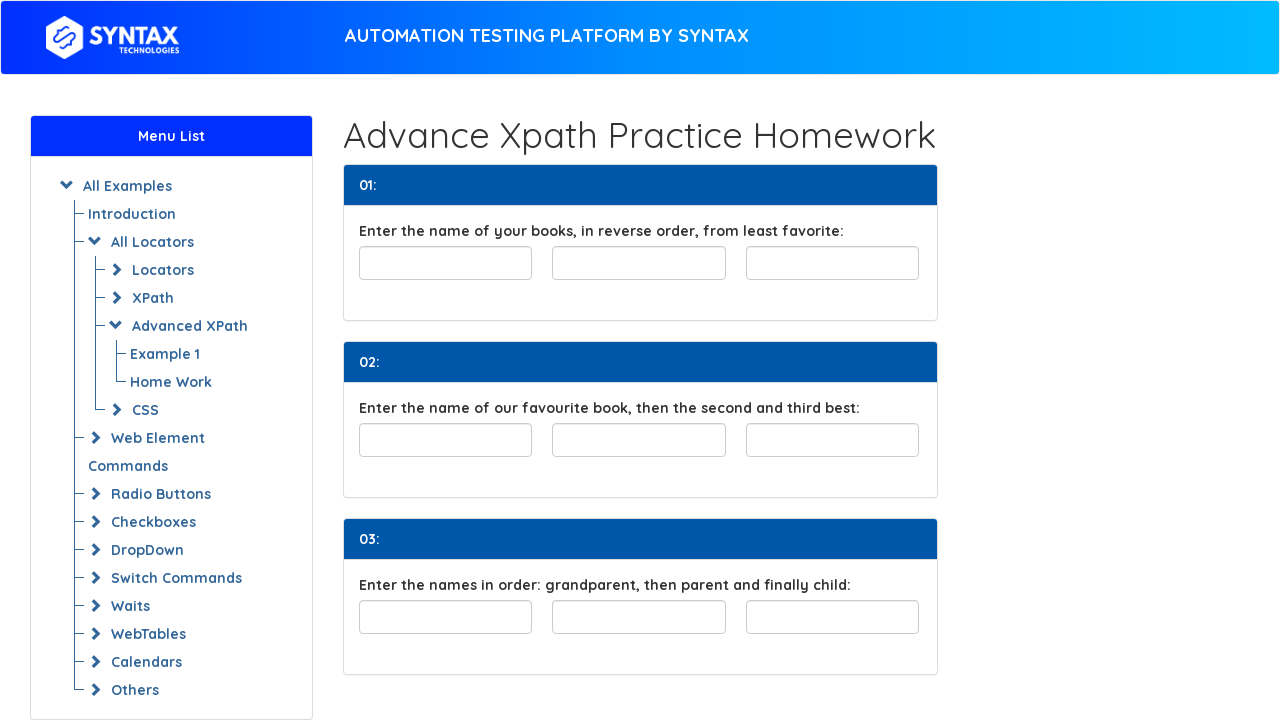

Filled least favorite book field with 'Harry Potter' using preceding-sibling XPath on //input[@id='least-favorite']/preceding-sibling::input[2]
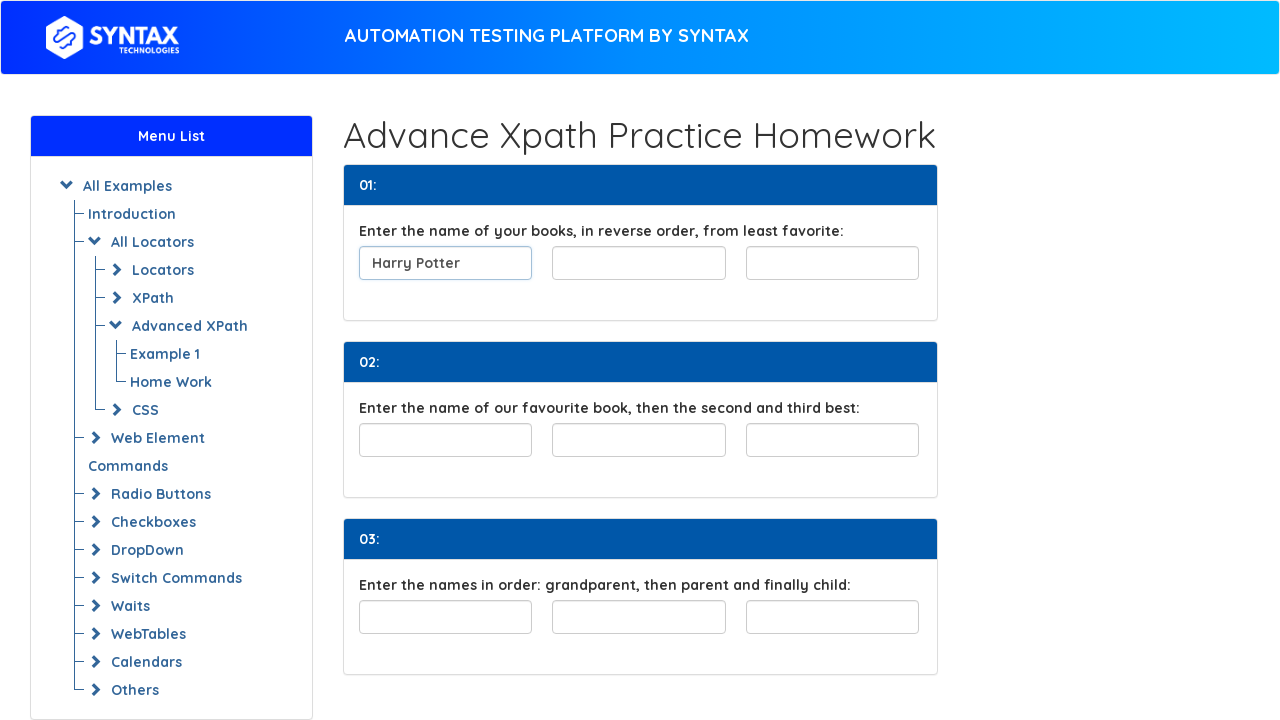

Filled medium favorite book field with 'Lord of the Rings' using following-sibling XPath on //input[@class='form-control']/following-sibling::input[1]
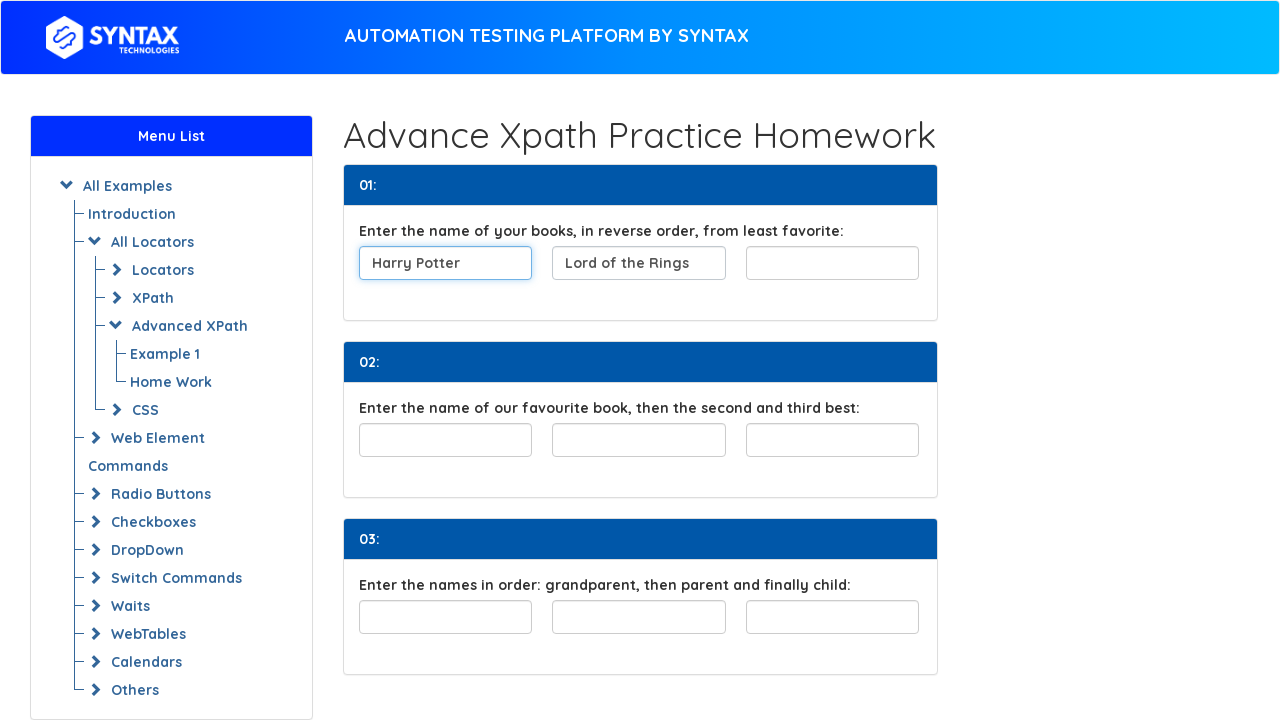

Filled most favorite book field with 'War and Peace' using child XPath on //div[@class='row col-4-fields']/child::input[3]
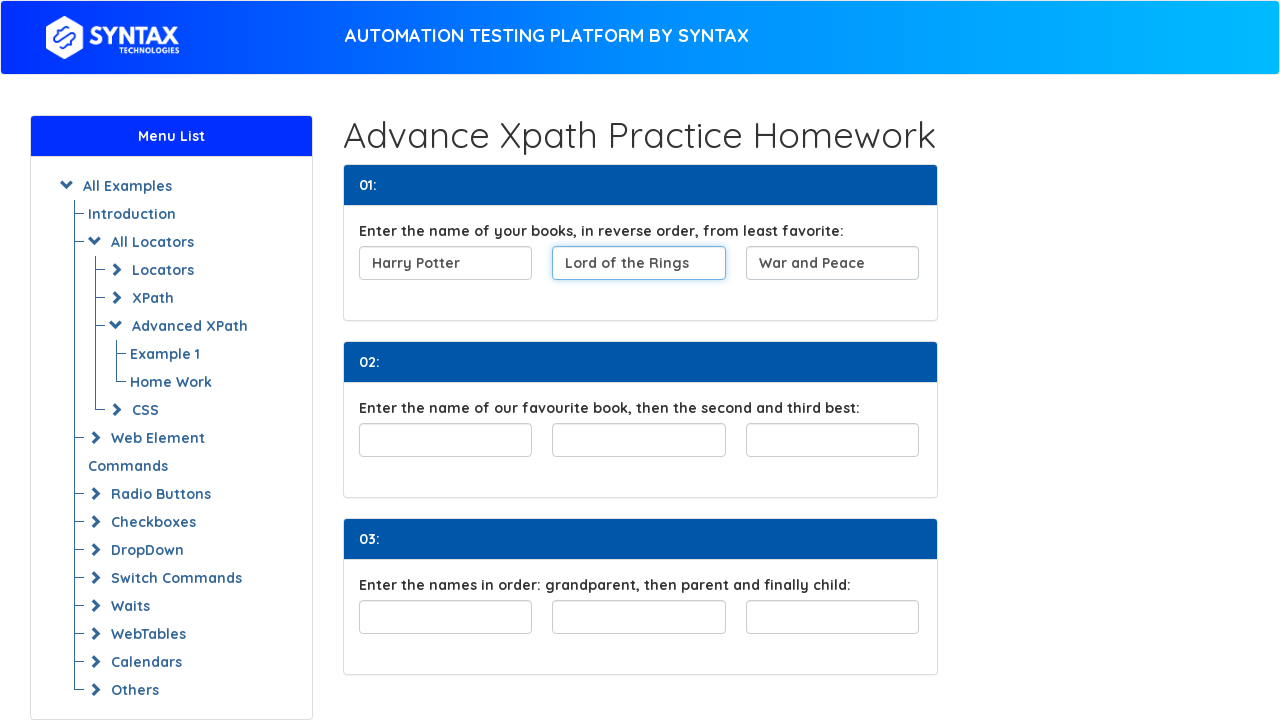

Filled favourite book field with 'War and Peace' using ID selector on input#favouriteBook
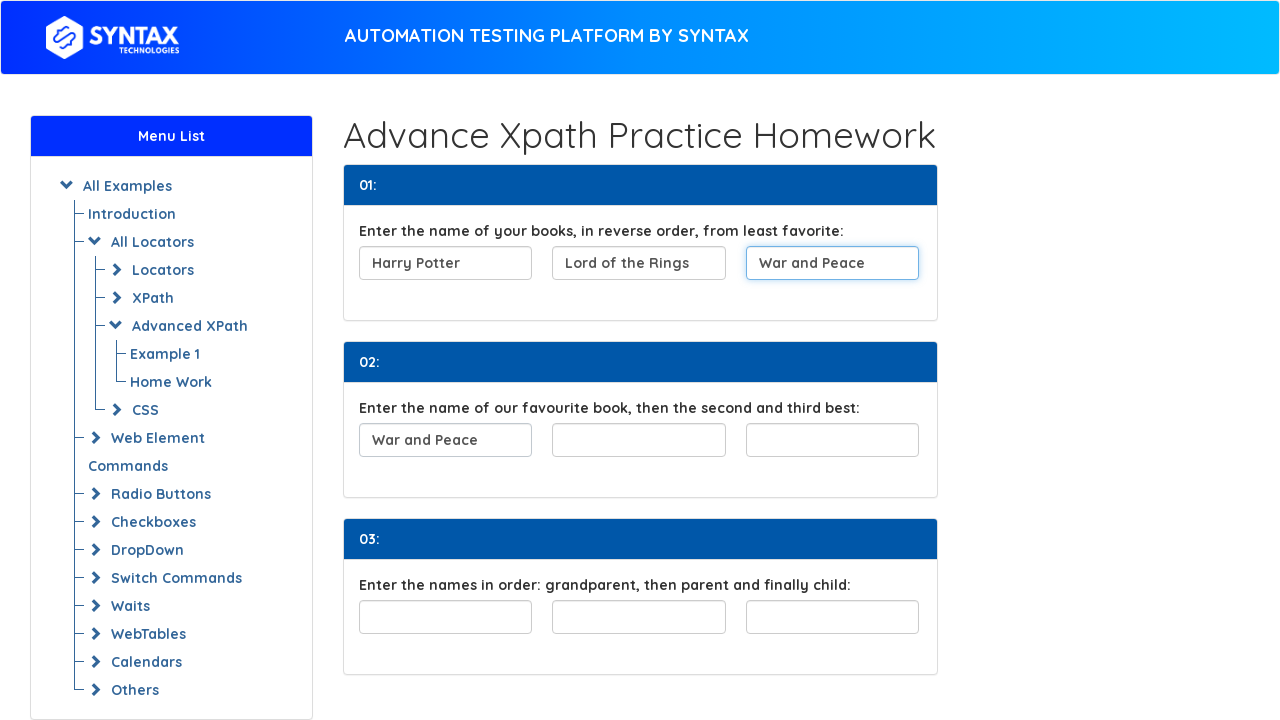

Filled medium favorite book field with 'Lord of the Rings' using following-sibling of favouriteBook on //input[@id='favouriteBook']/following-sibling::input[1]
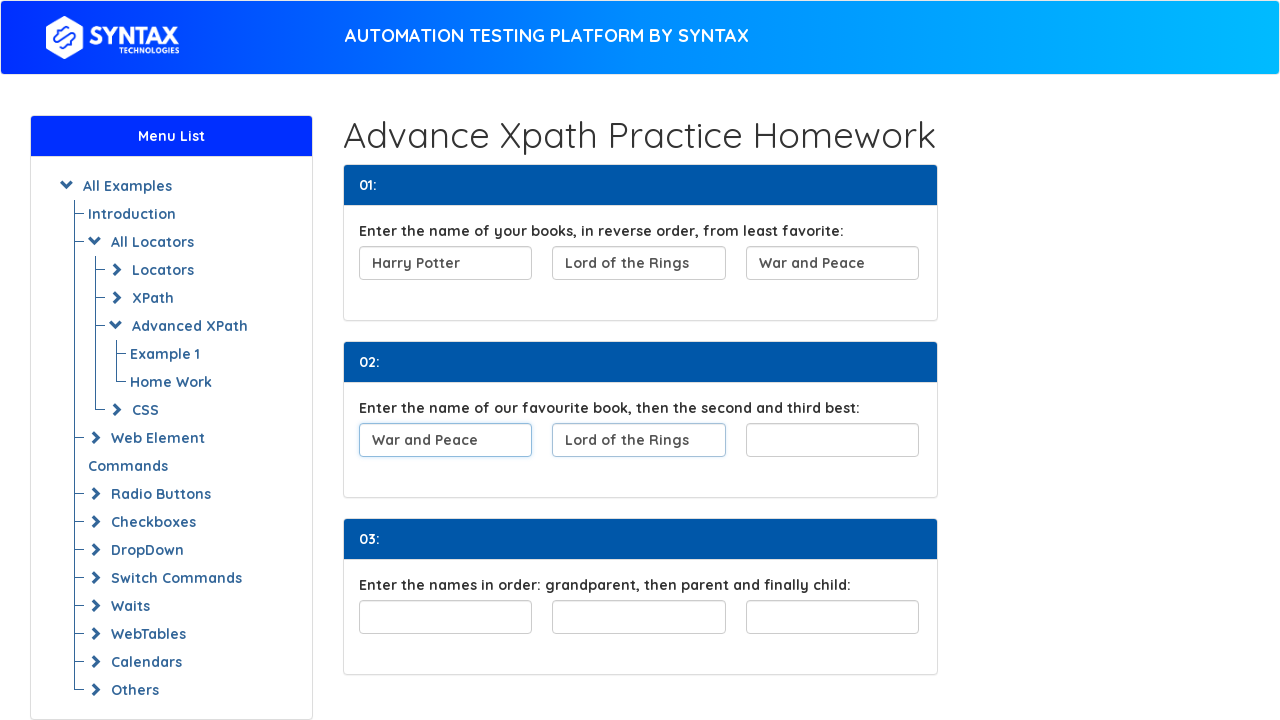

Filled less favourite book field with 'Harry Potter' using second following-sibling of favouriteBook on //input[@id='favouriteBook']/following-sibling::input[2]
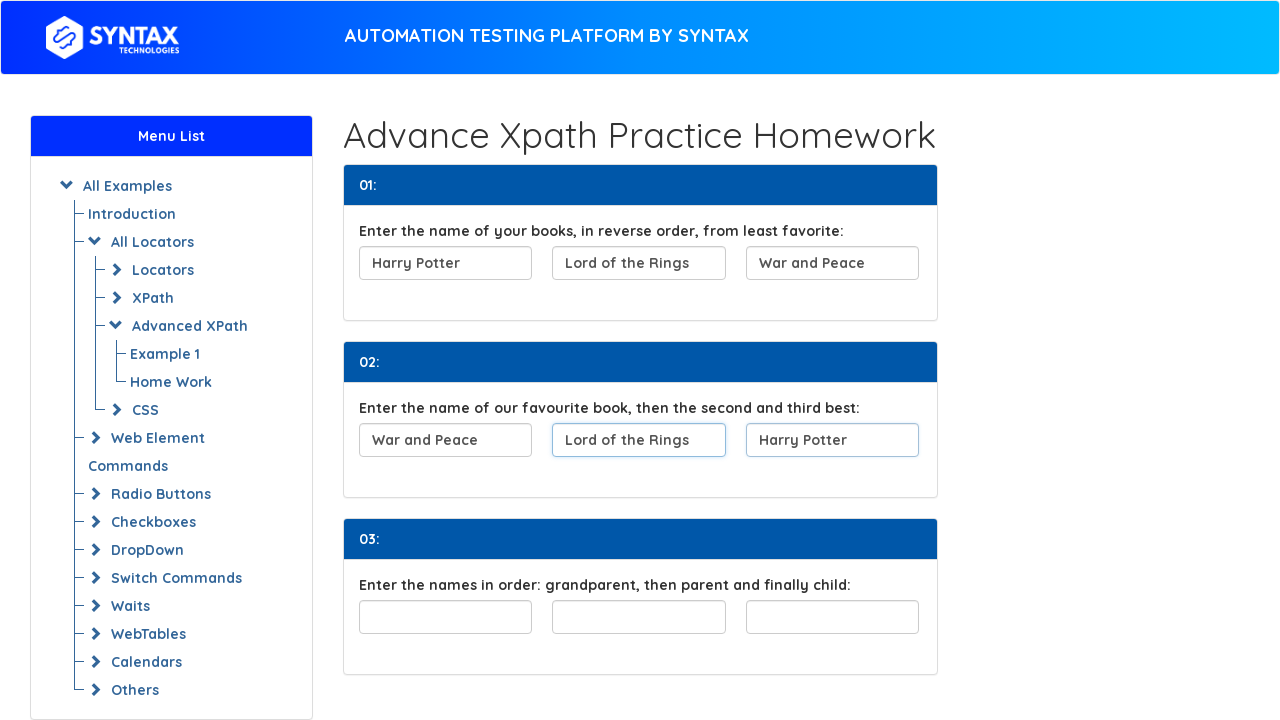

Filled GrandParent field with 'GrandPa' using child XPath in familyTree div on //div[@id='familyTree']/child::input[1]
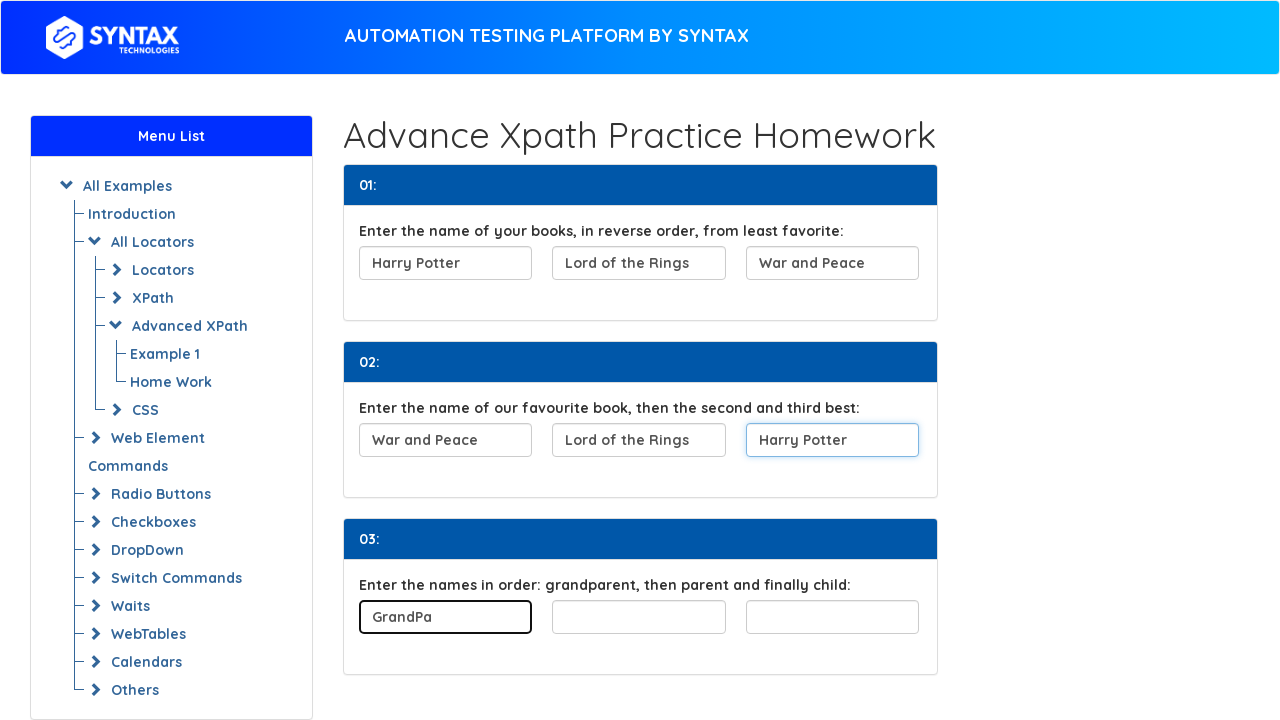

Filled Parent field with 'Parent' using child XPath in familyTree div on //div[@id='familyTree']/child::input[2]
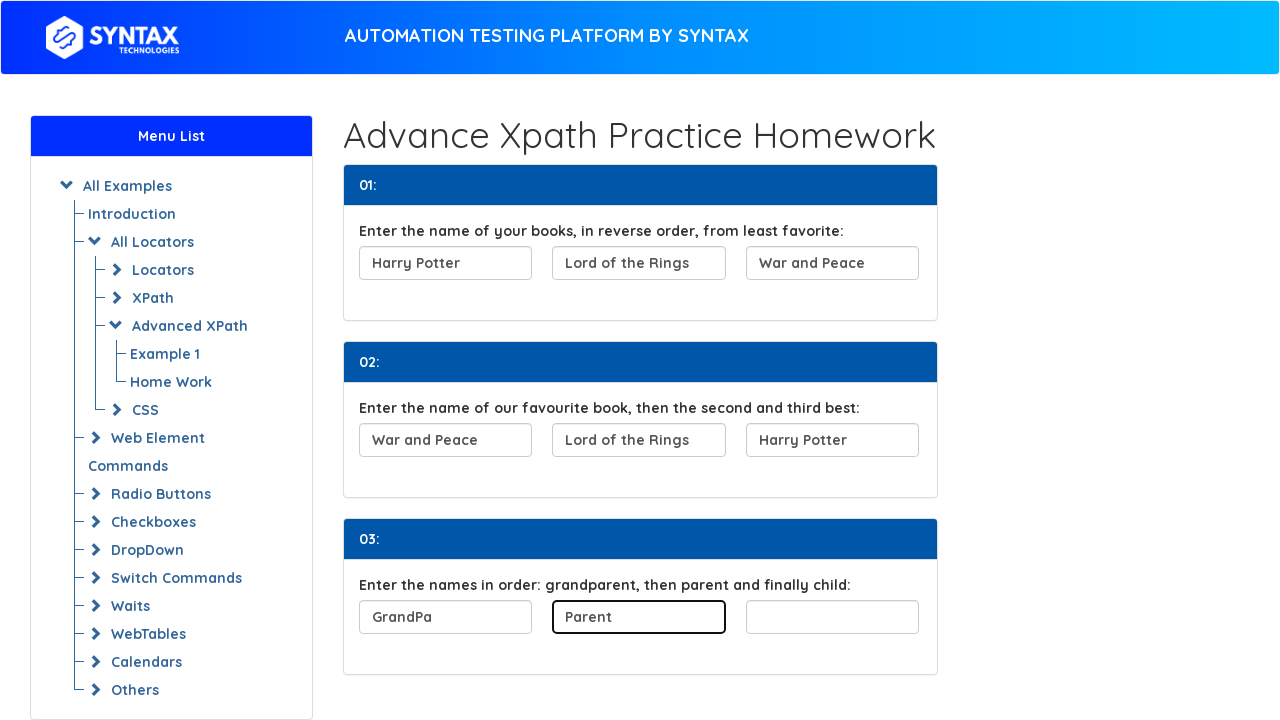

Filled Child field with 'Child' using child XPath in familyTree div on //div[@id='familyTree']/child::input[3]
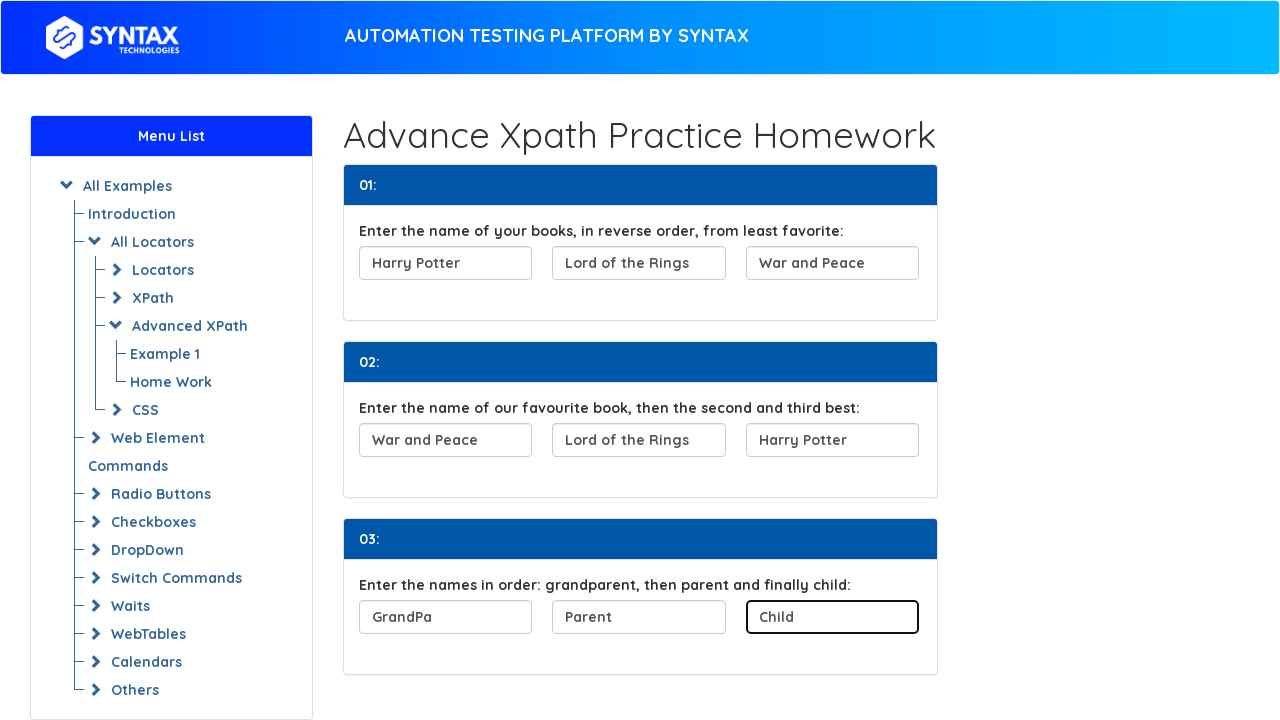

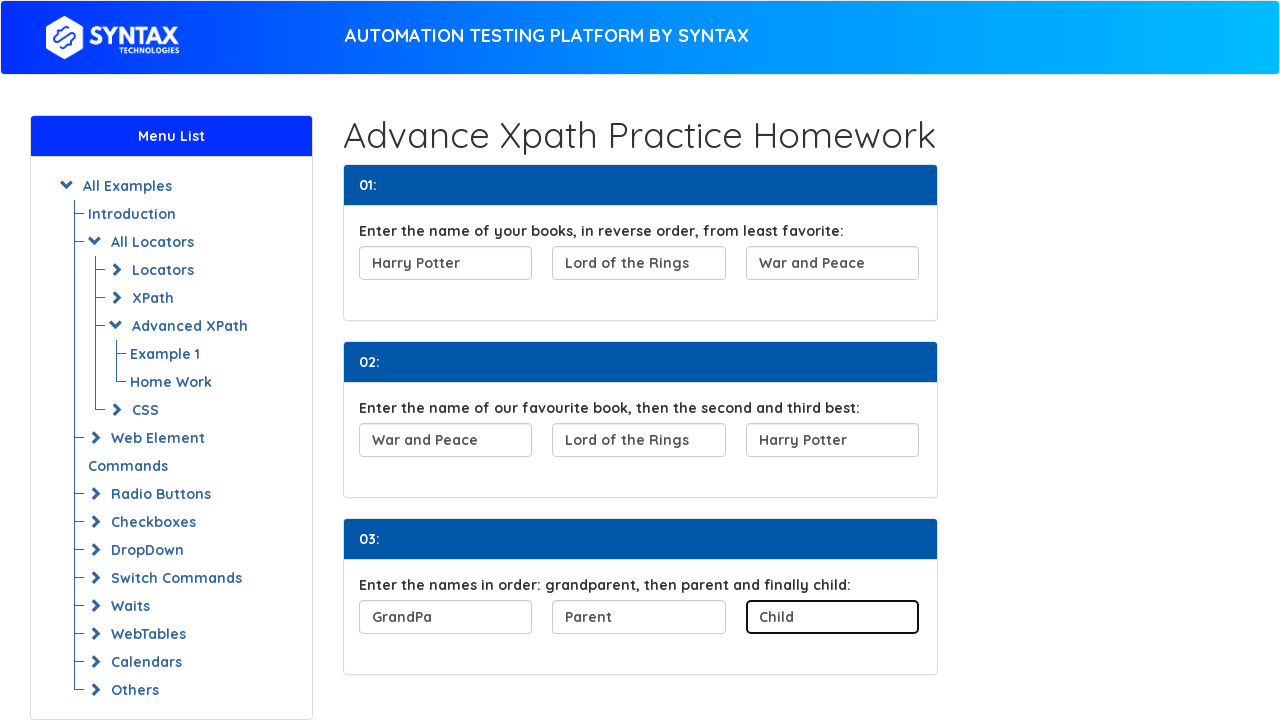